Tests a registration form by filling in first name, last name, and email fields, then submitting and verifying the success message

Starting URL: https://suninjuly.github.io/registration1.html

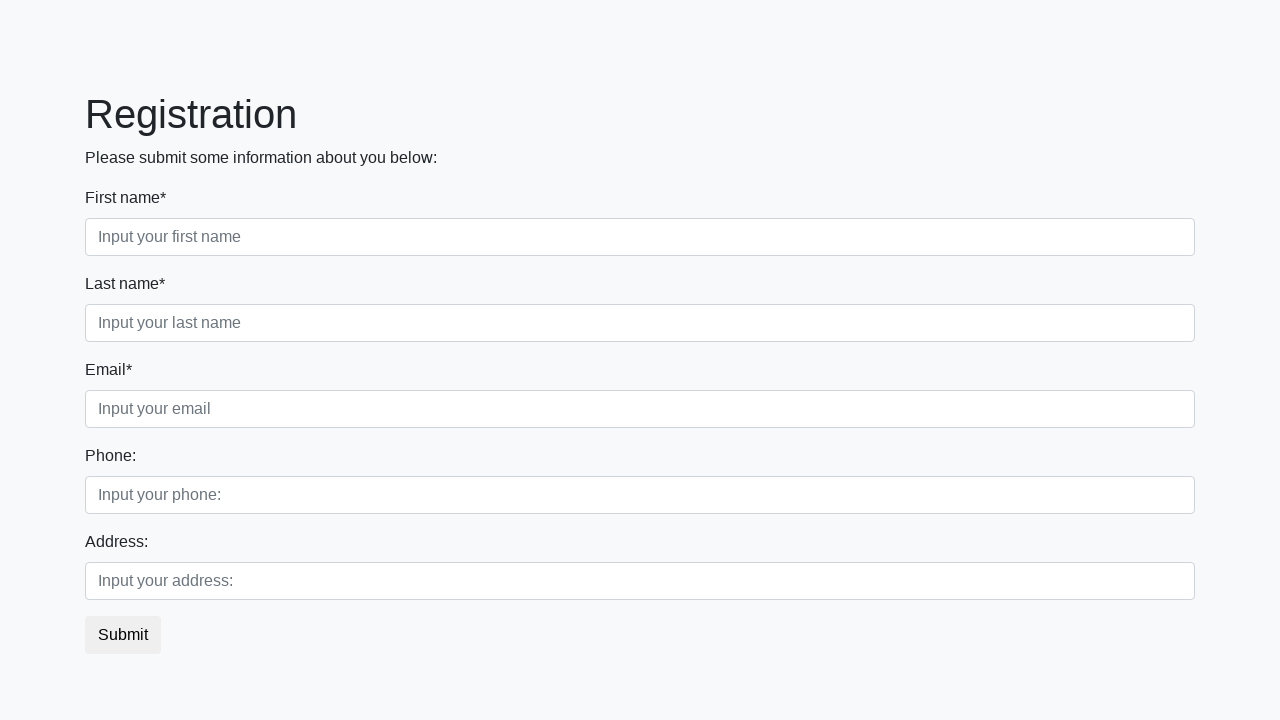

Filled first name field with 'Elliot' on input.form-control.first[required]
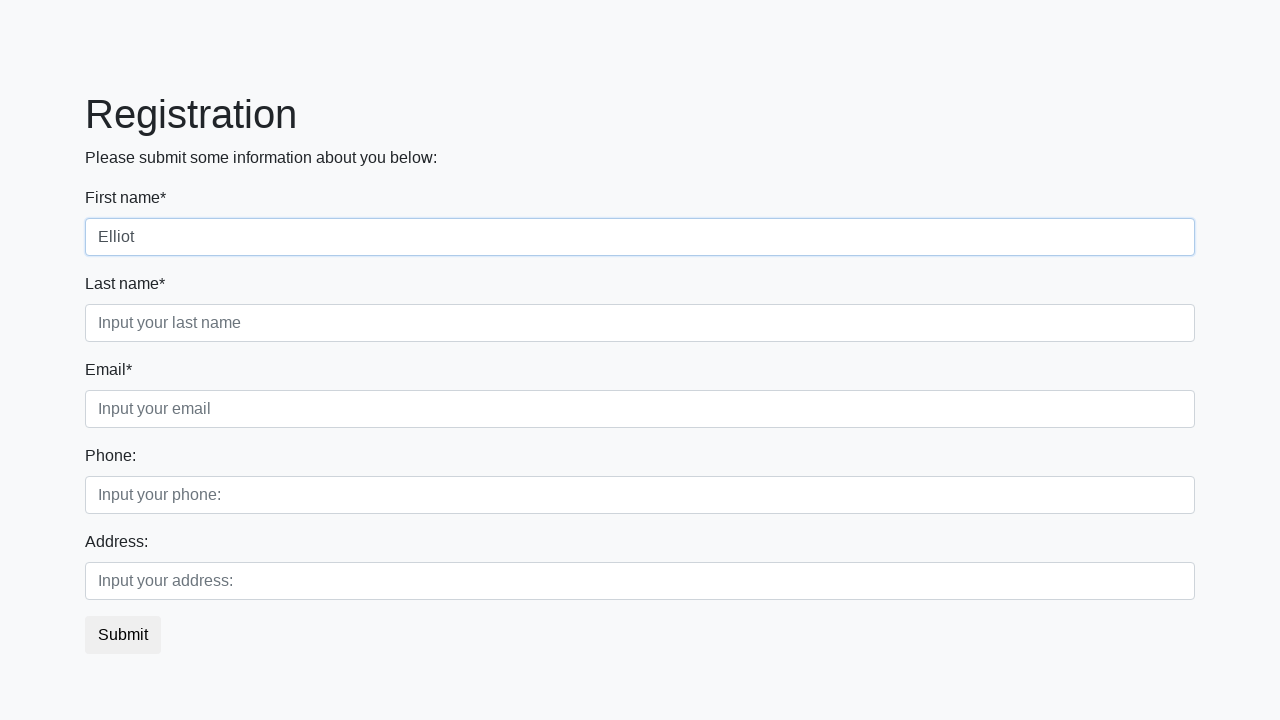

Filled last name field with 'Alderson' on input.form-control.second[required]
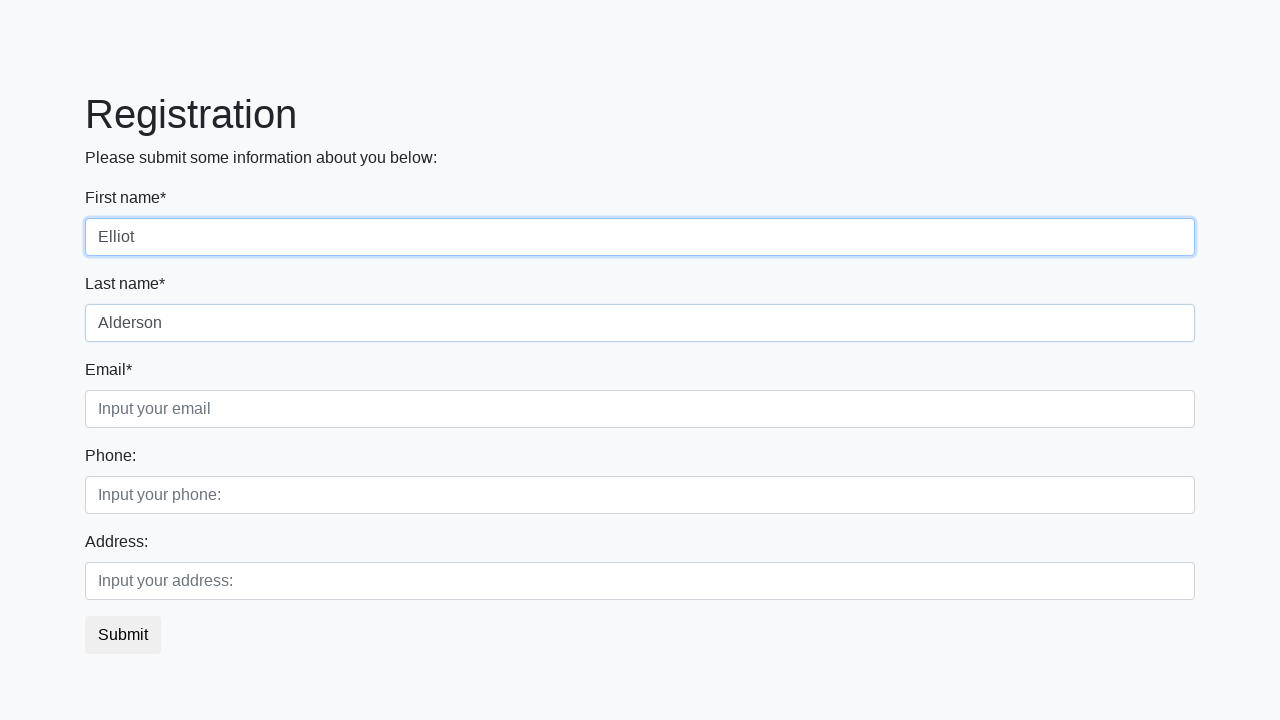

Filled email field with 'gg@mail.ru' on input.form-control.third
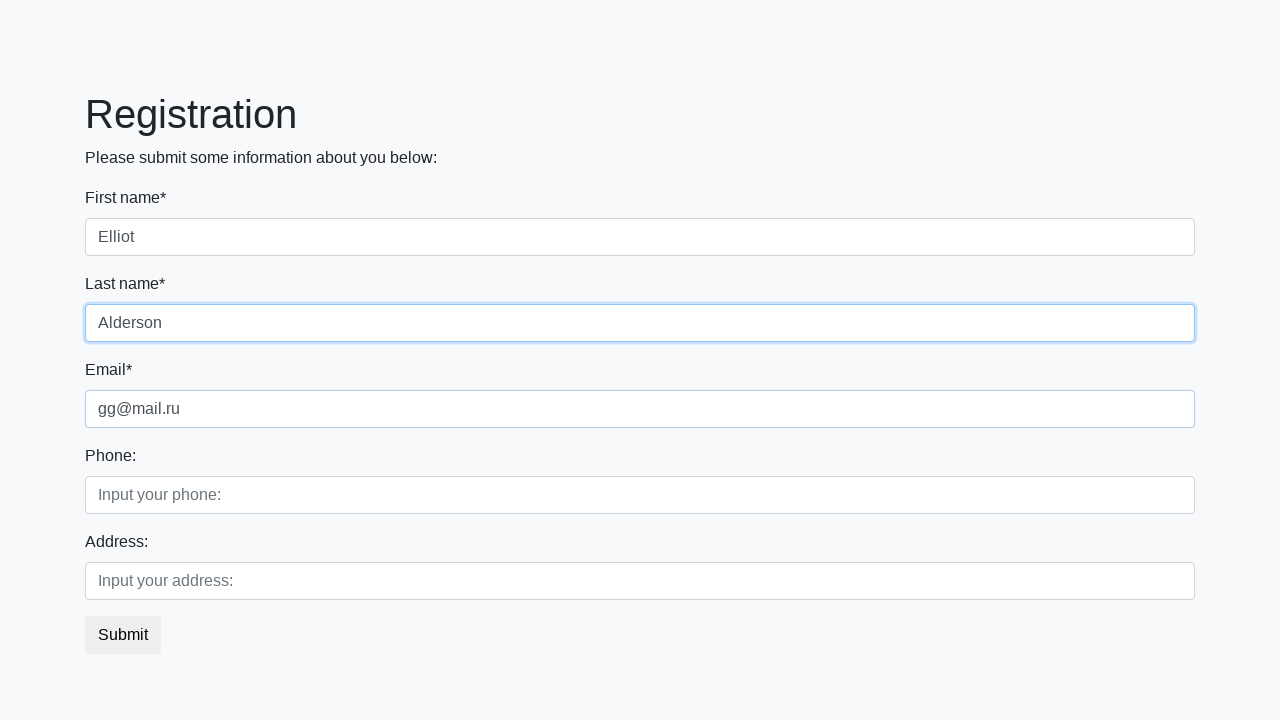

Clicked submit button to register at (123, 635) on button.btn
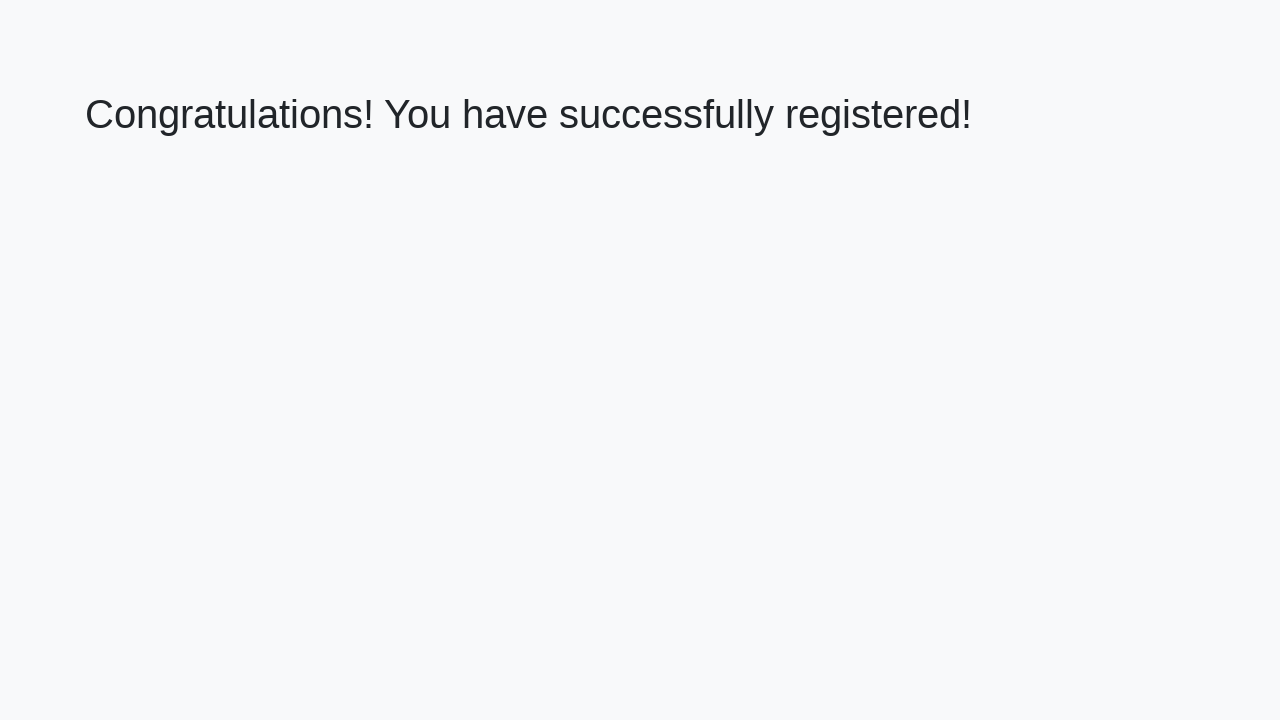

Success message loaded (h1 element appeared)
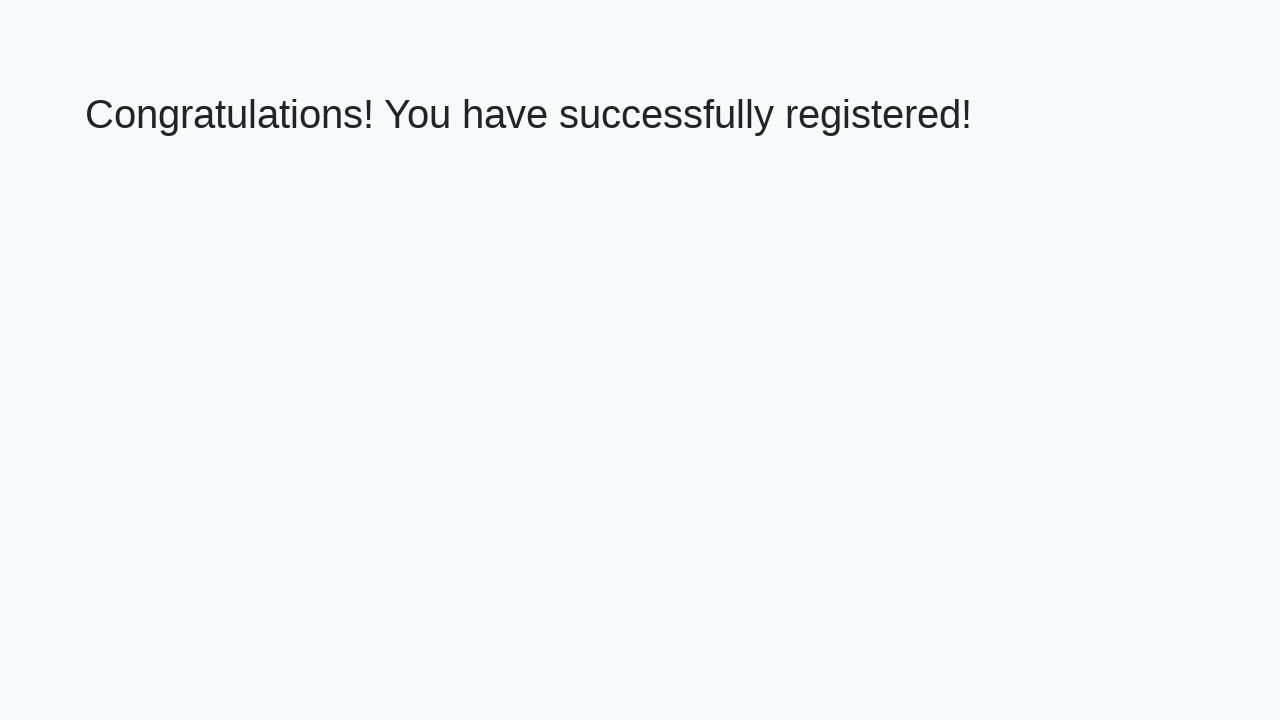

Retrieved success message text: 'Congratulations! You have successfully registered!'
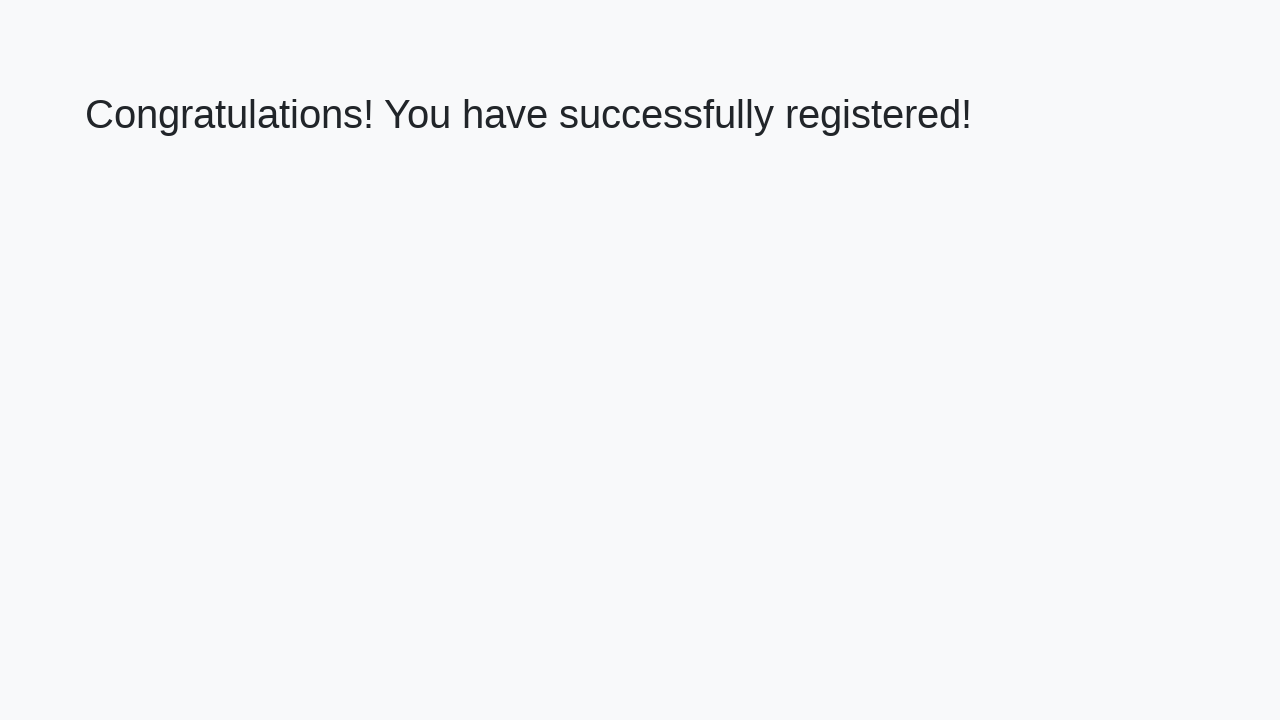

Verified success message matches expected text
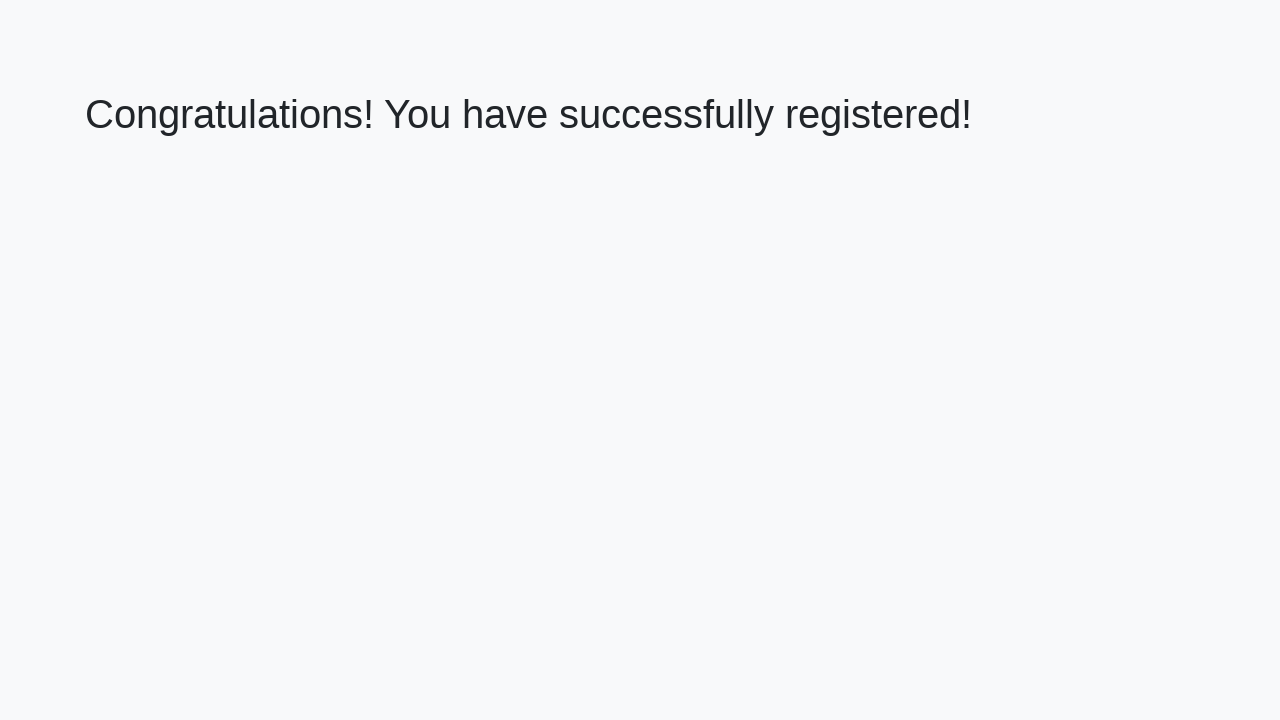

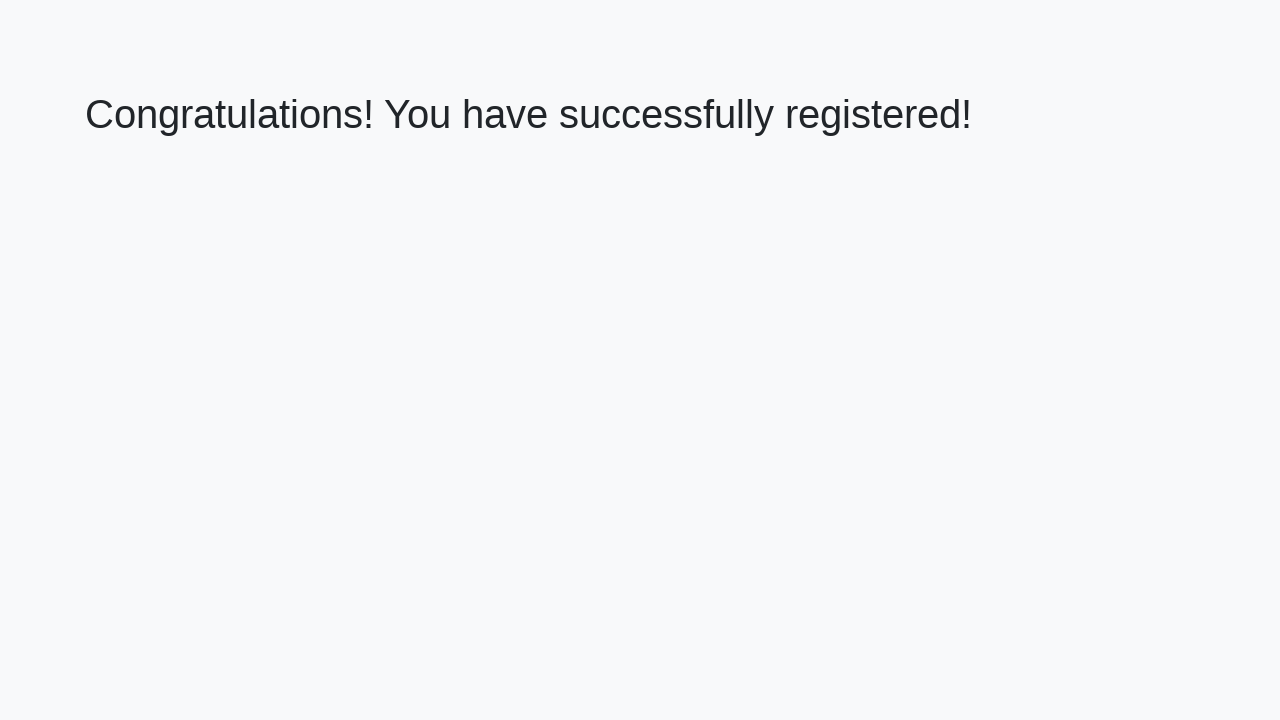